Tests checking and unchecking the mark-all-complete toggle to clear completion state

Starting URL: https://demo.playwright.dev/todomvc

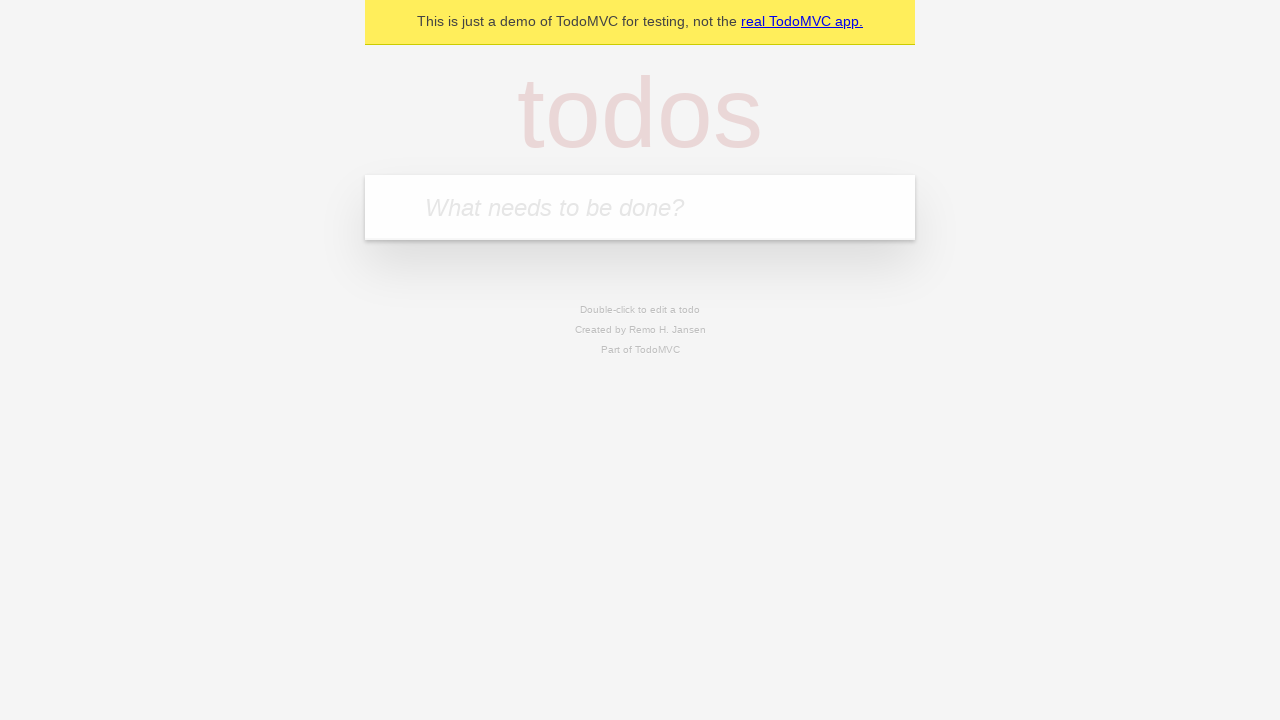

Filled todo input with 'buy some cheese' on internal:attr=[placeholder="What needs to be done?"i]
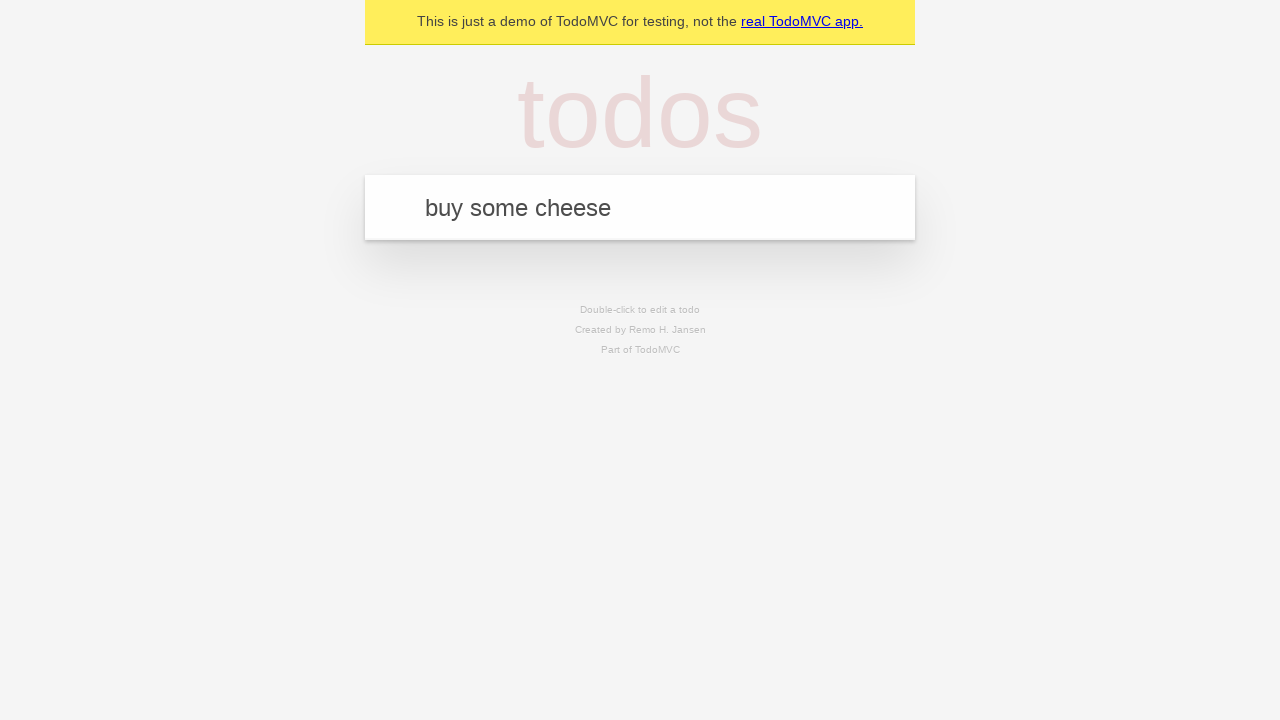

Pressed Enter to add first todo on internal:attr=[placeholder="What needs to be done?"i]
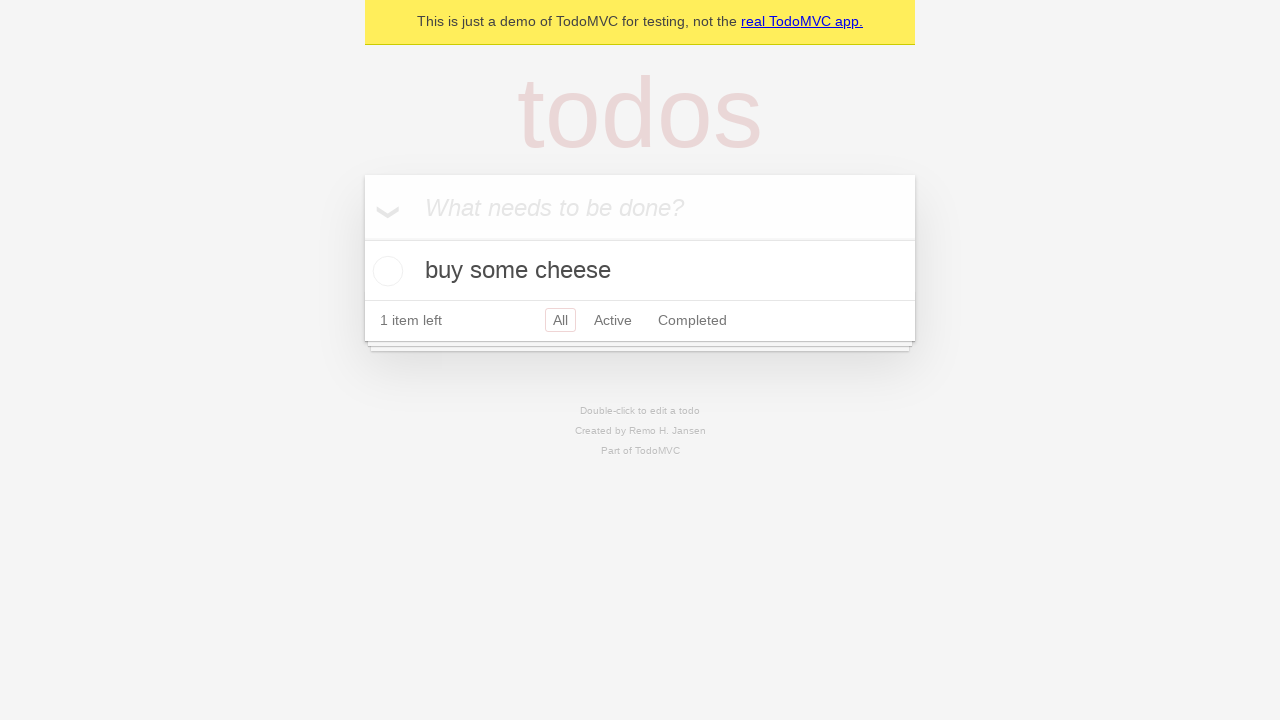

Filled todo input with 'feed the cat' on internal:attr=[placeholder="What needs to be done?"i]
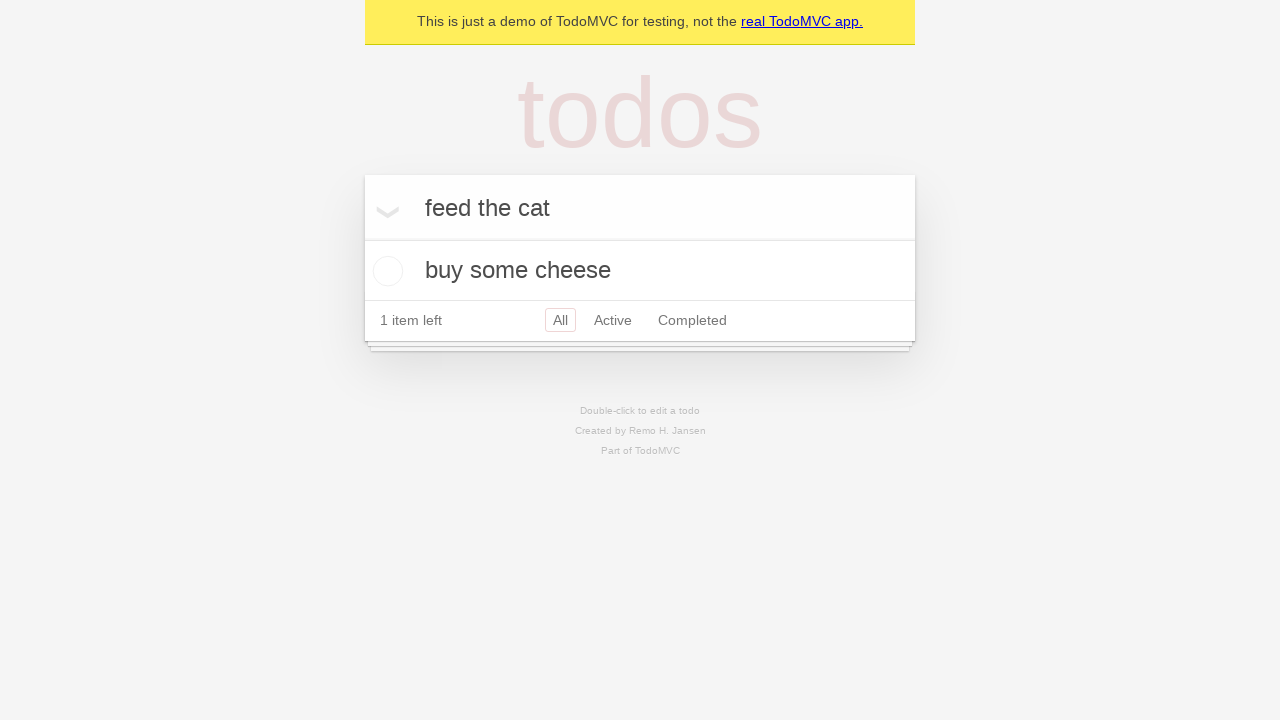

Pressed Enter to add second todo on internal:attr=[placeholder="What needs to be done?"i]
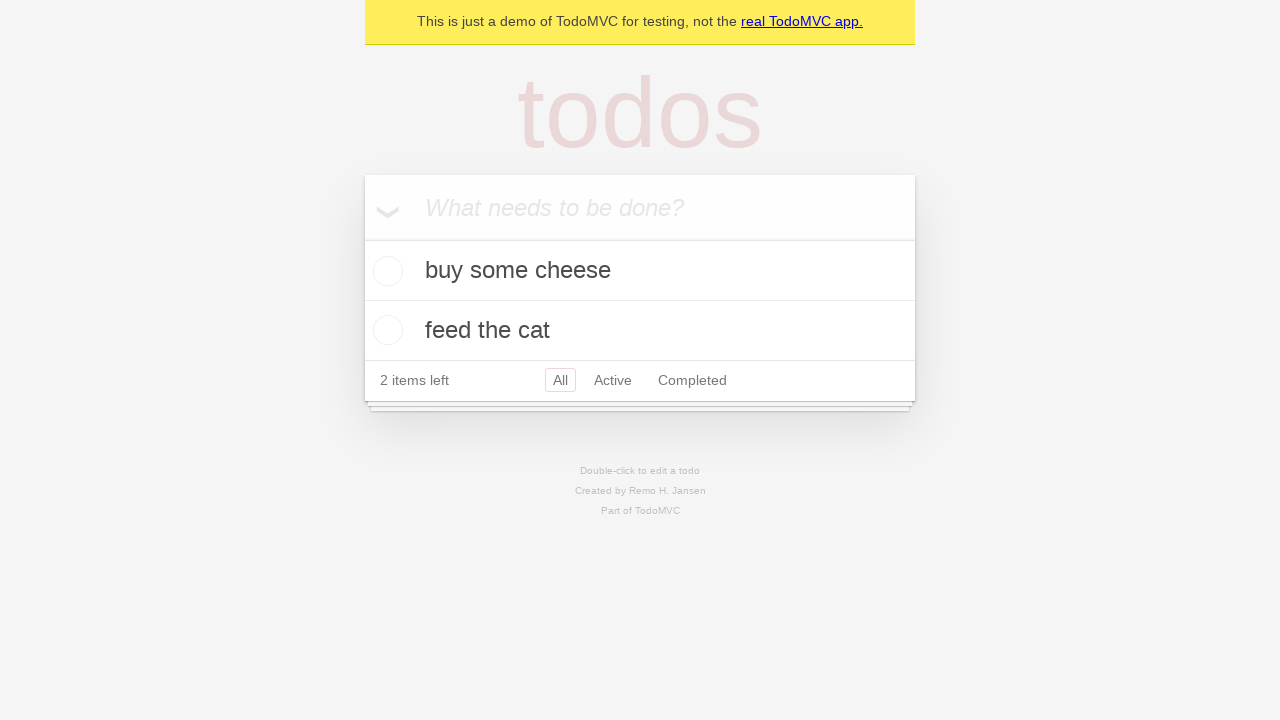

Filled todo input with 'book a doctors appointment' on internal:attr=[placeholder="What needs to be done?"i]
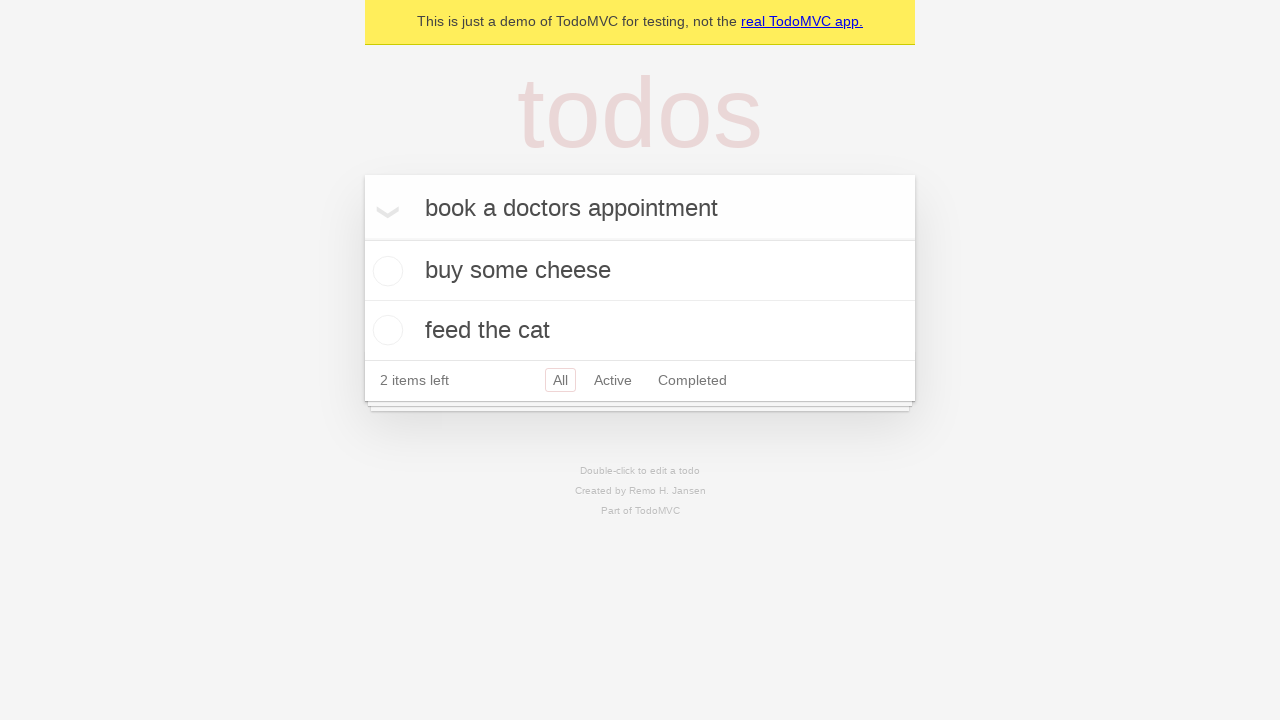

Pressed Enter to add third todo on internal:attr=[placeholder="What needs to be done?"i]
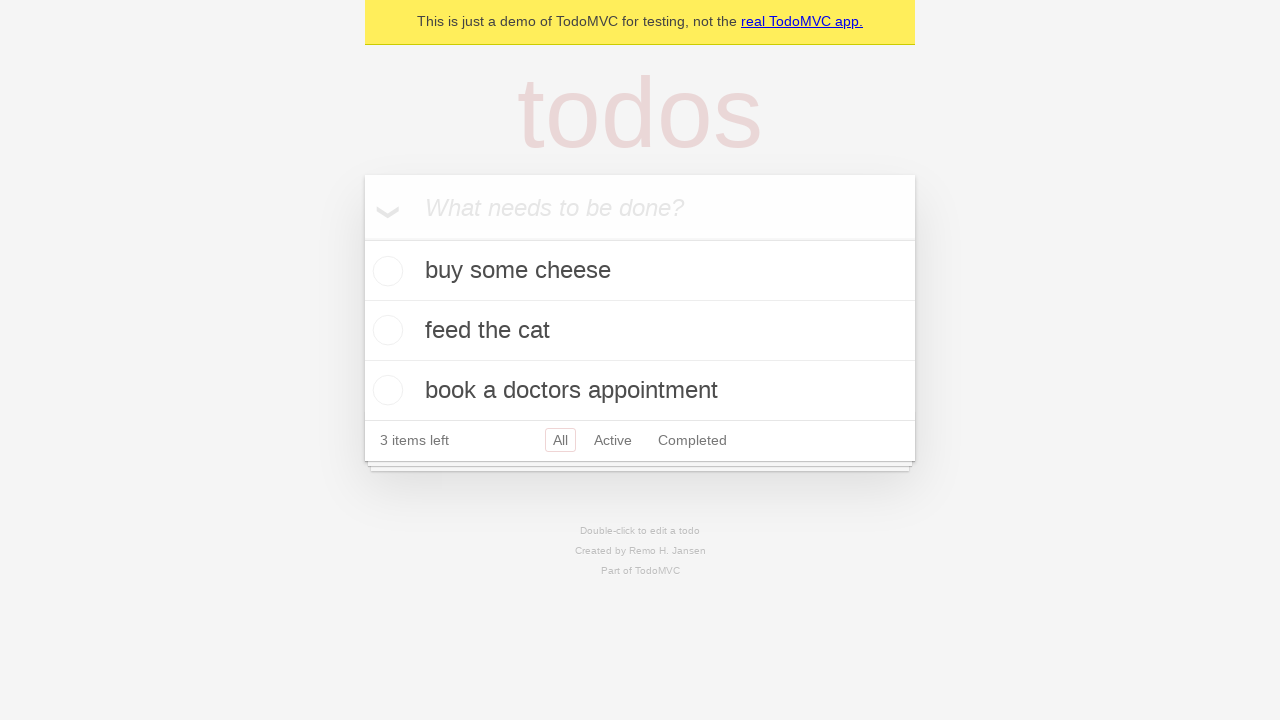

Checked the mark all as complete toggle at (362, 238) on internal:label="Mark all as complete"i
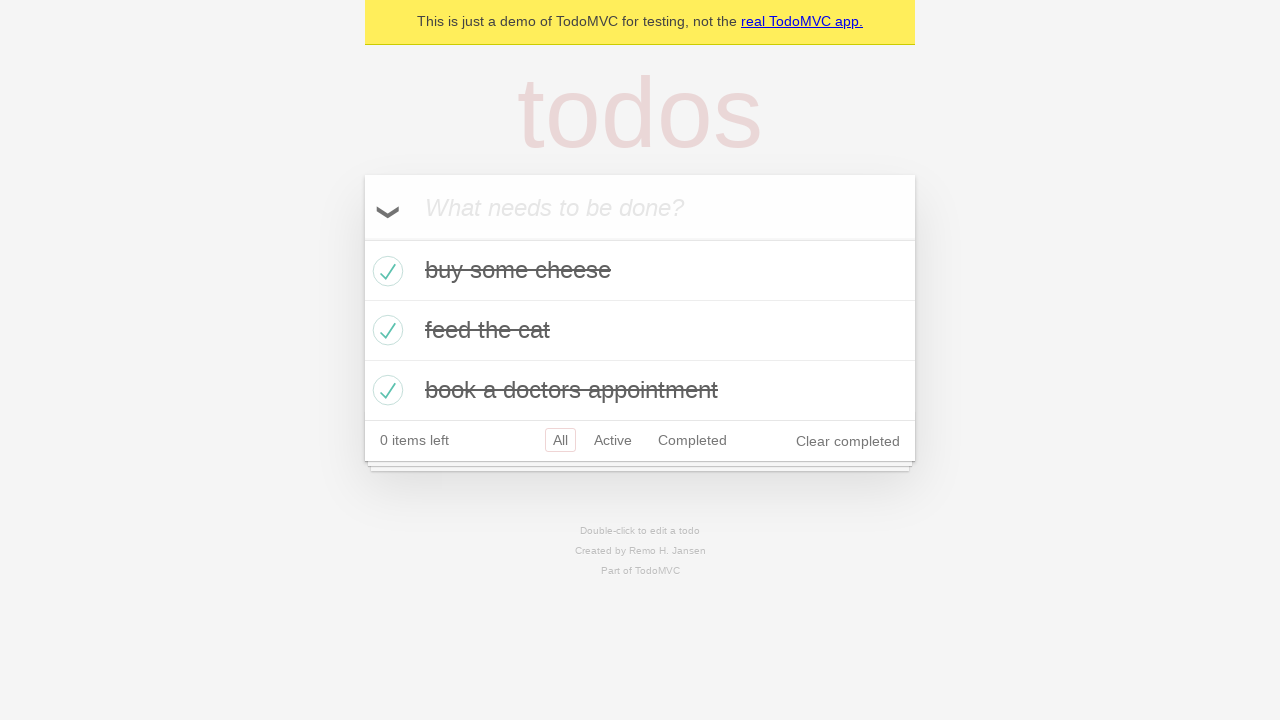

Unchecked the mark all as complete toggle to clear completion state at (362, 238) on internal:label="Mark all as complete"i
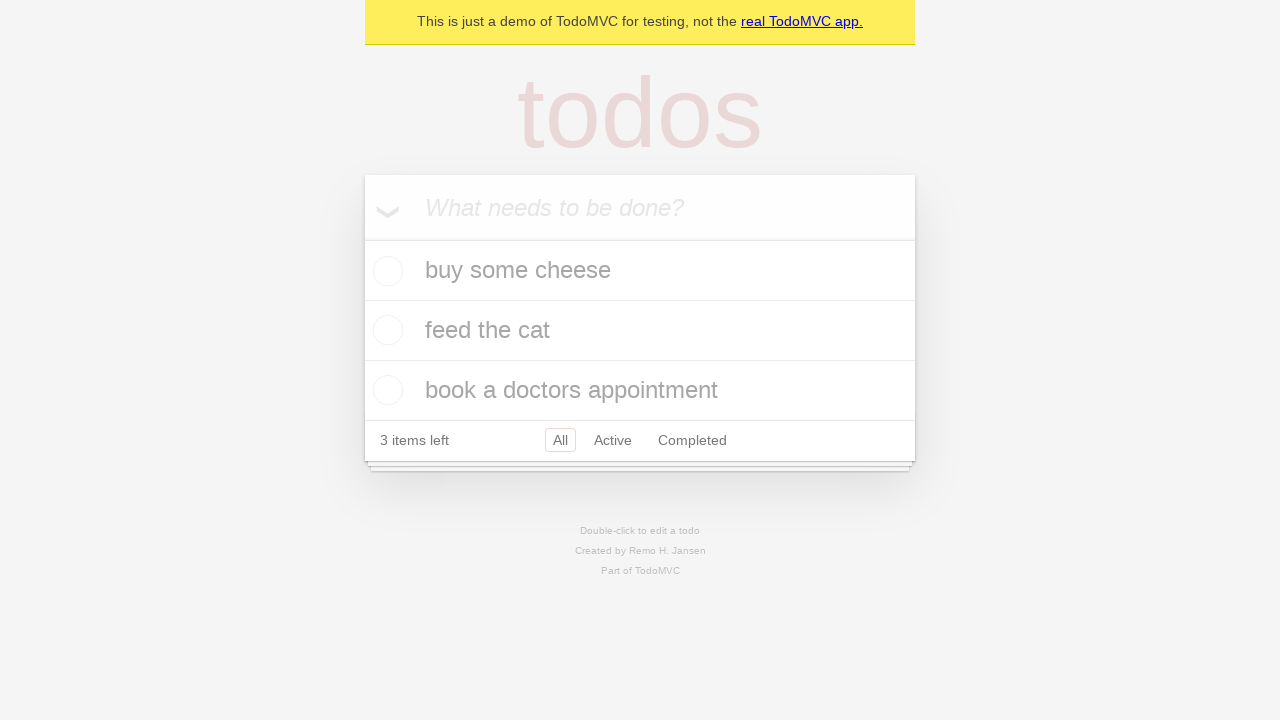

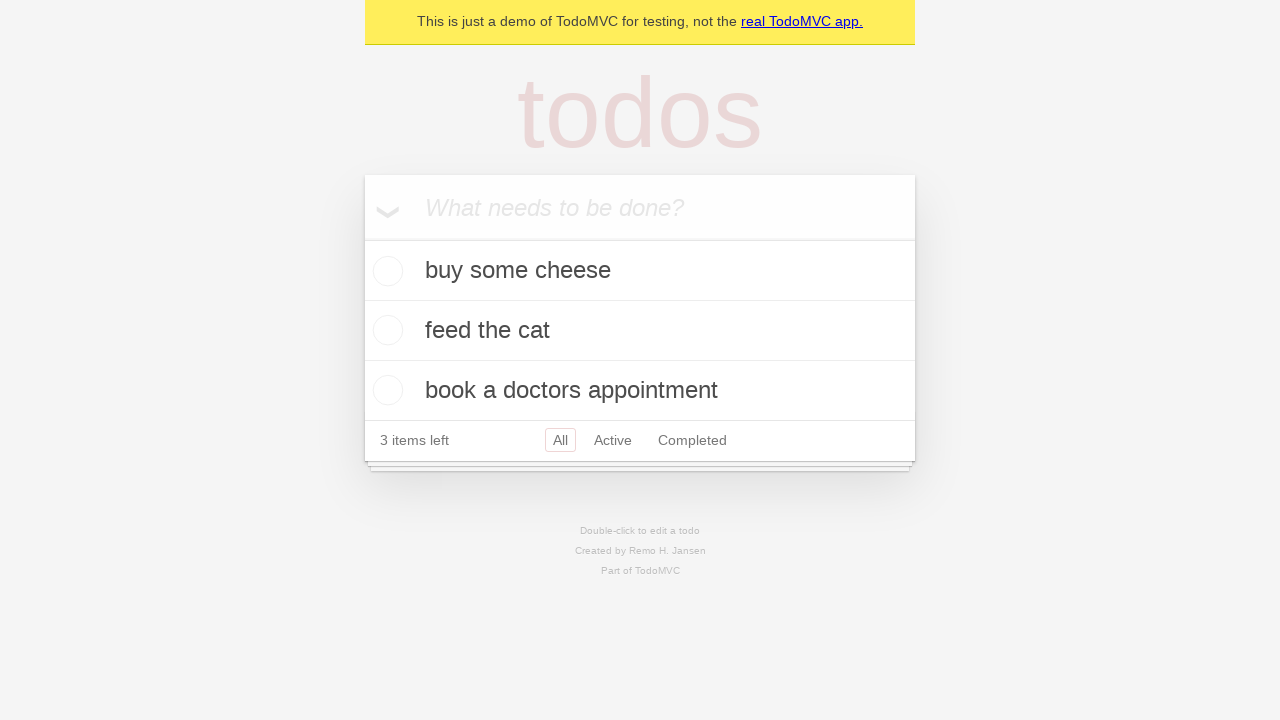